Tests the pencil drawing functionality on a collaborative whiteboard by creating a named board, selecting the pencil tool, and drawing a horizontal line using mouse drag actions.

Starting URL: https://wbo.ophir.dev/

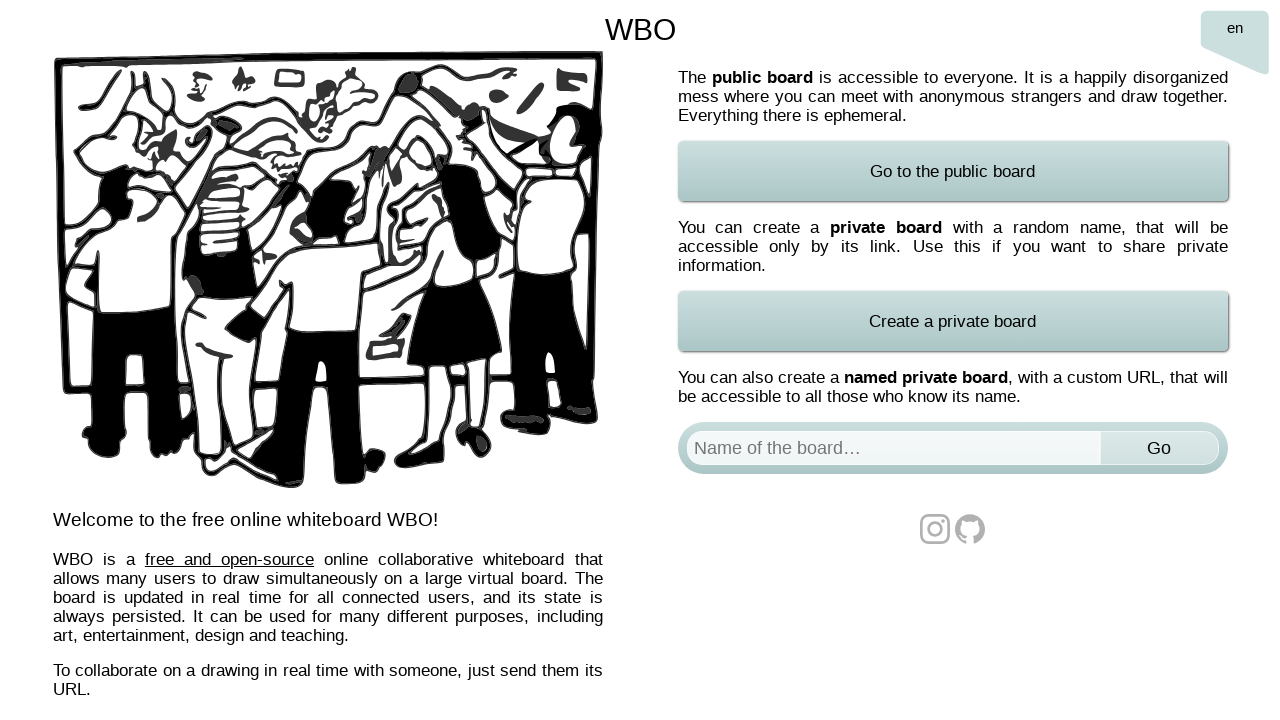

Waited for page to load (networkidle)
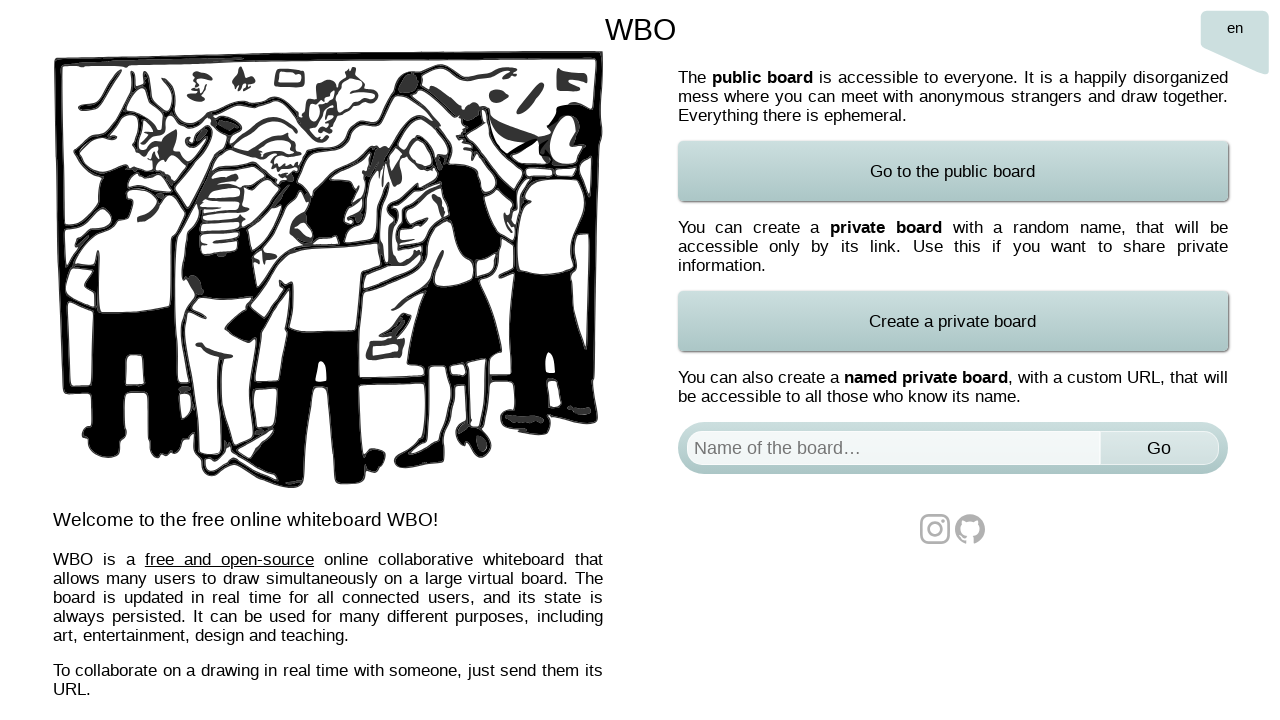

Entered board name 'Test Board 2' on #board
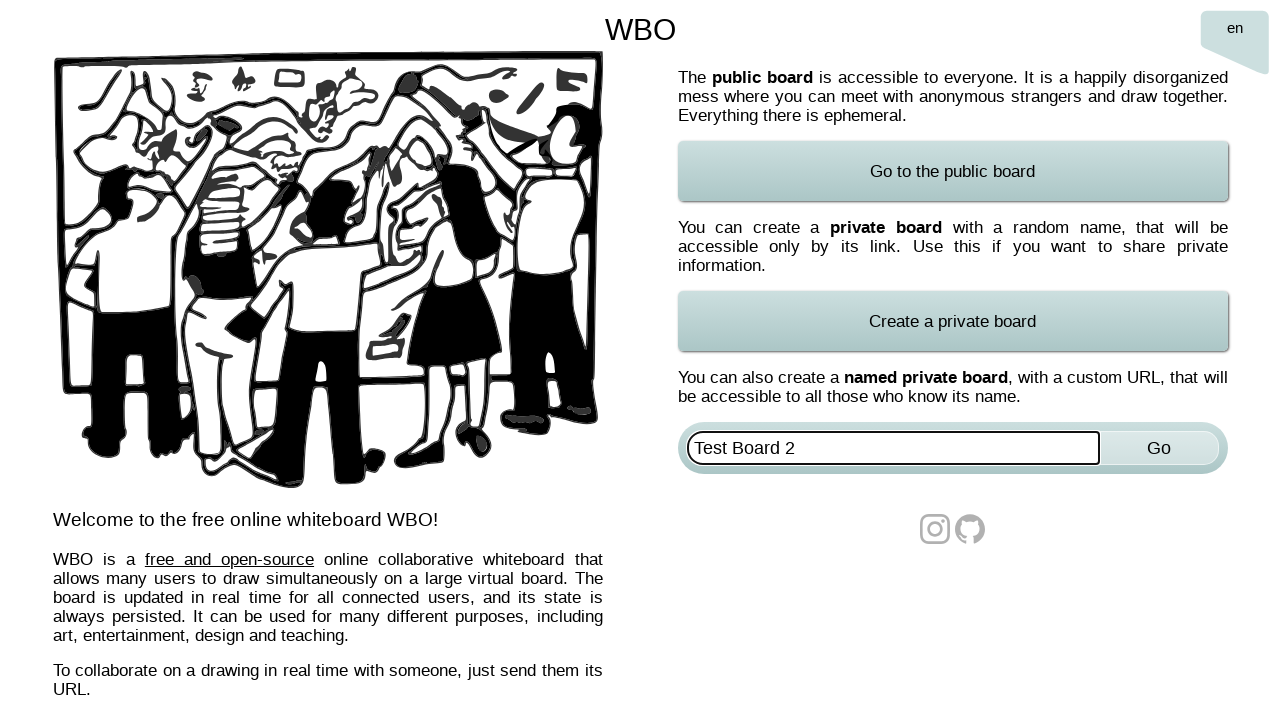

Clicked Go button to create named board at (1159, 448) on xpath=//*[@id='named-board-form']/input[2]
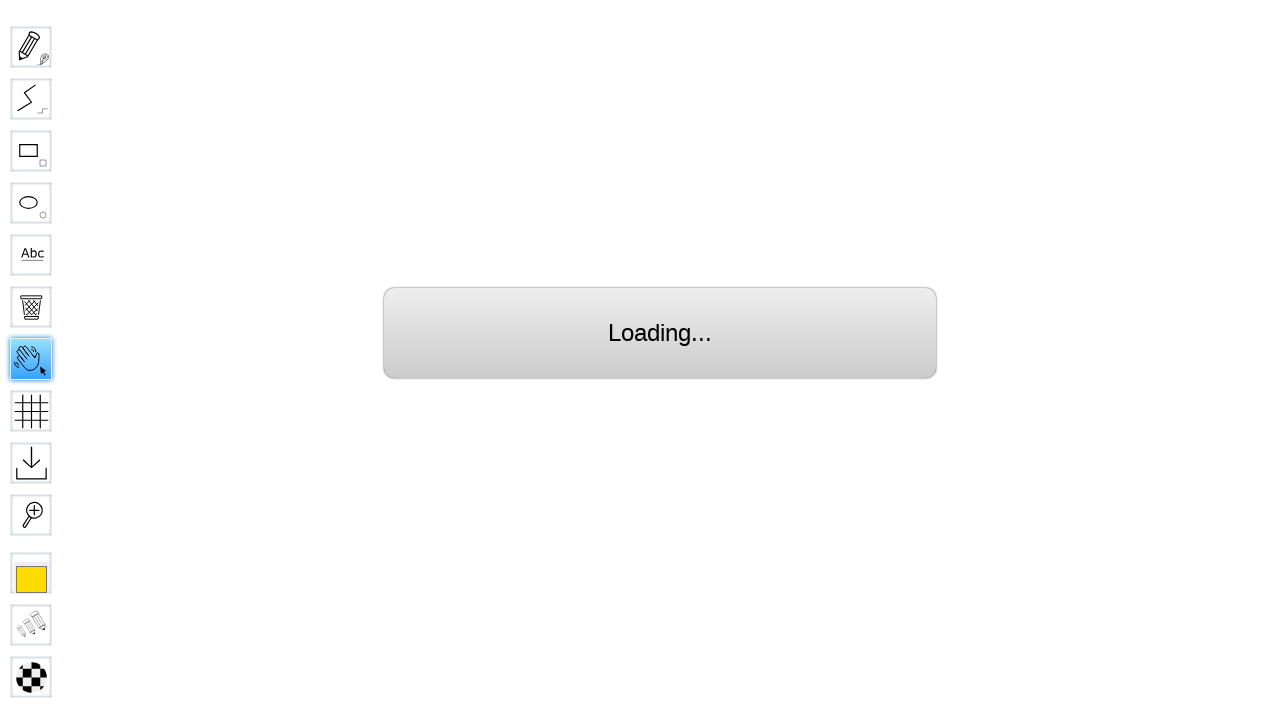

Board loaded (networkidle)
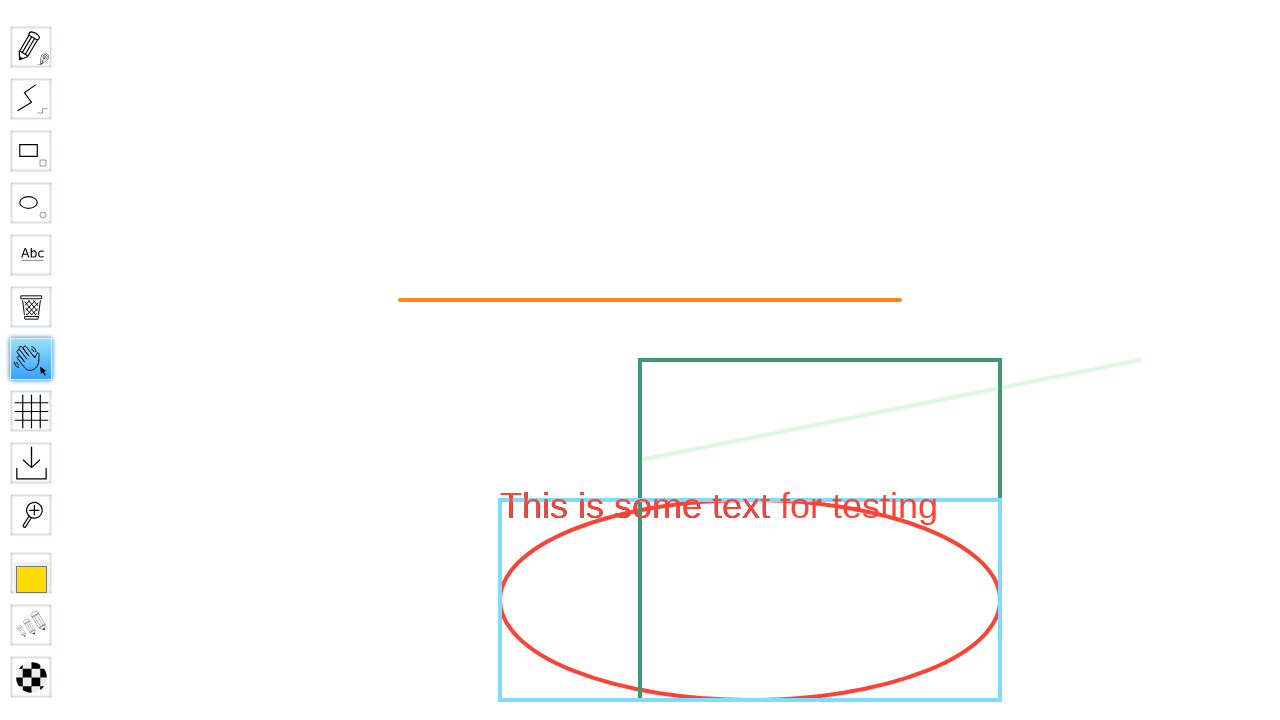

Selected Pencil tool at (31, 47) on #toolID-Pencil
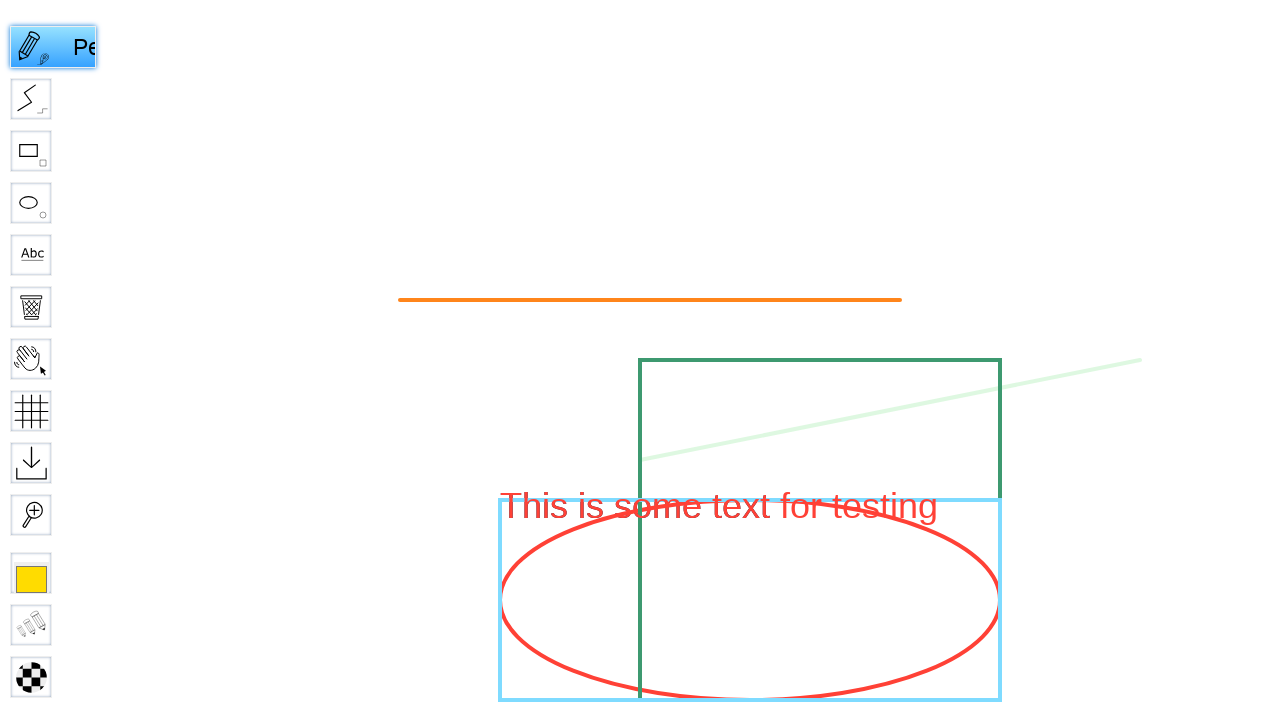

Hovered over canvas at (640, 360) on body
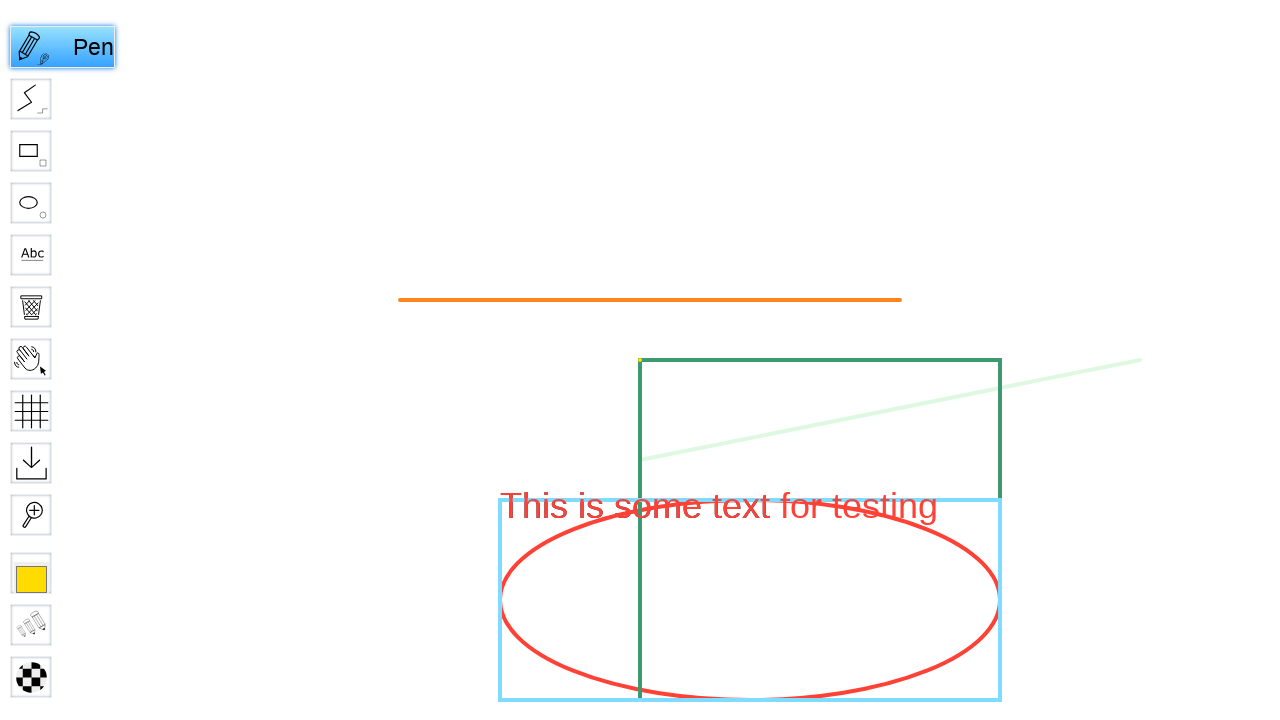

Moved mouse to starting position (400, 300) at (400, 300)
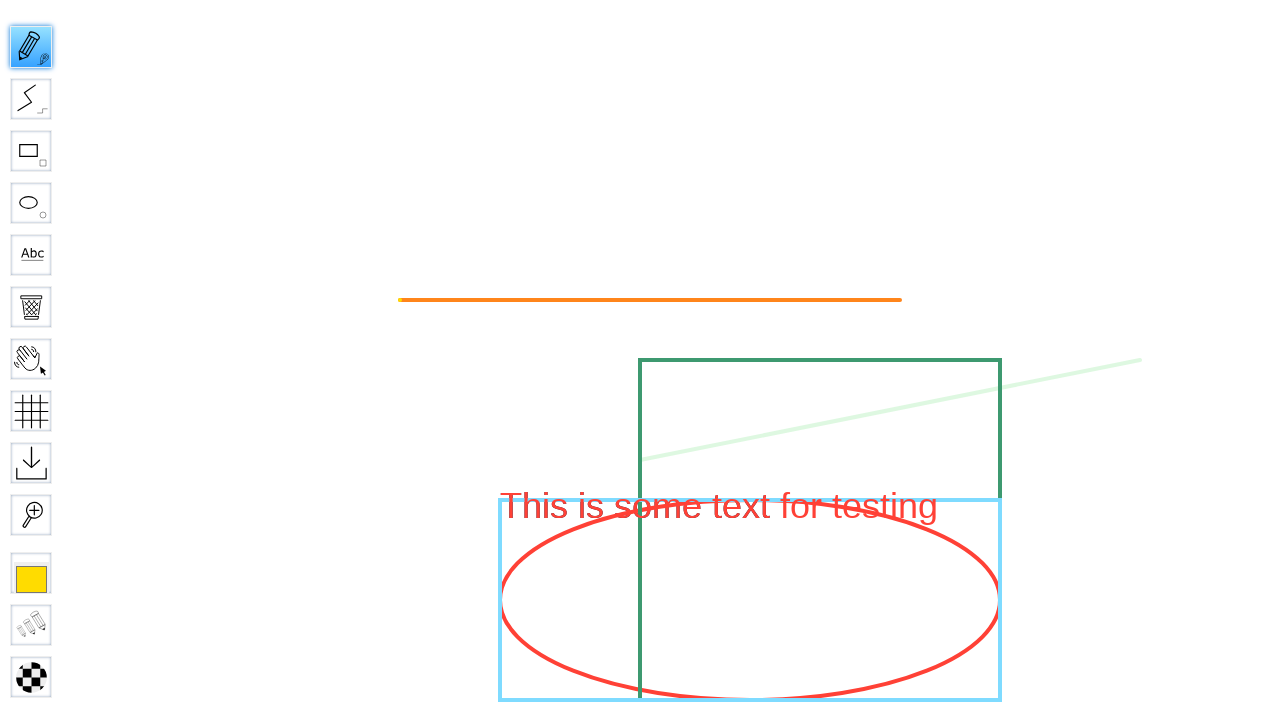

Pressed mouse button down at (400, 300)
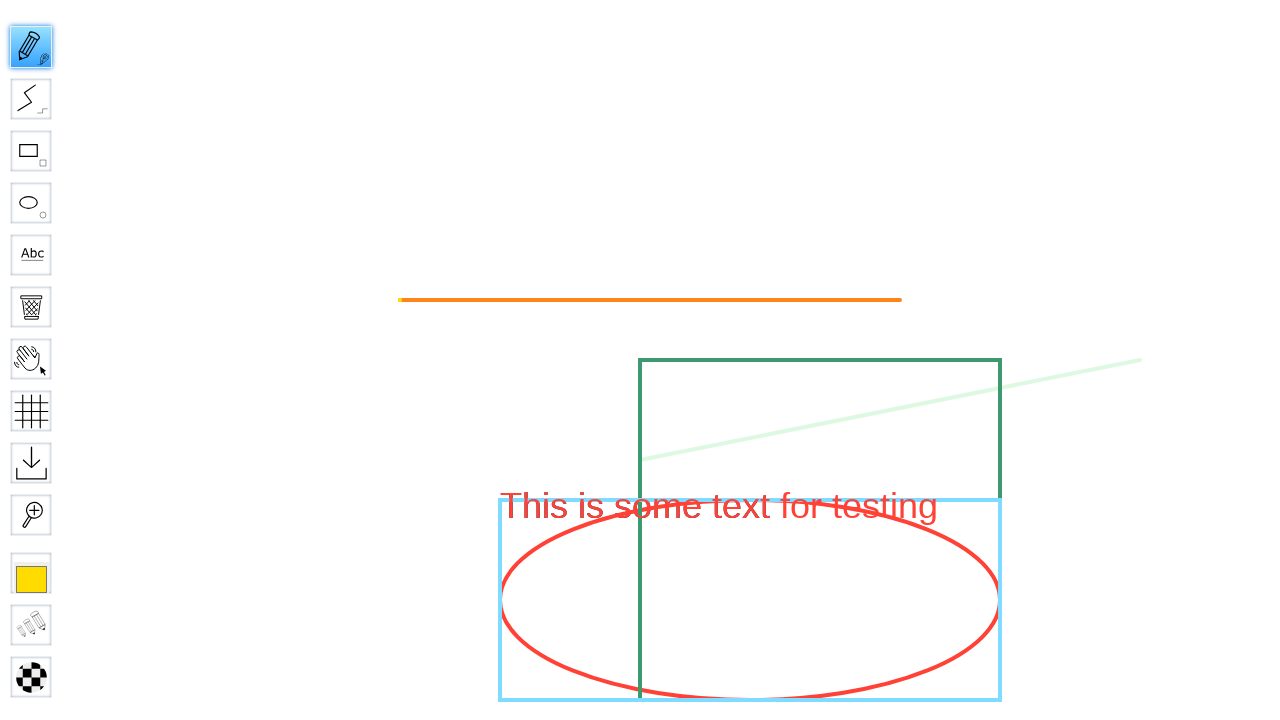

Dragged mouse horizontally to position (900, 300) to draw line at (900, 300)
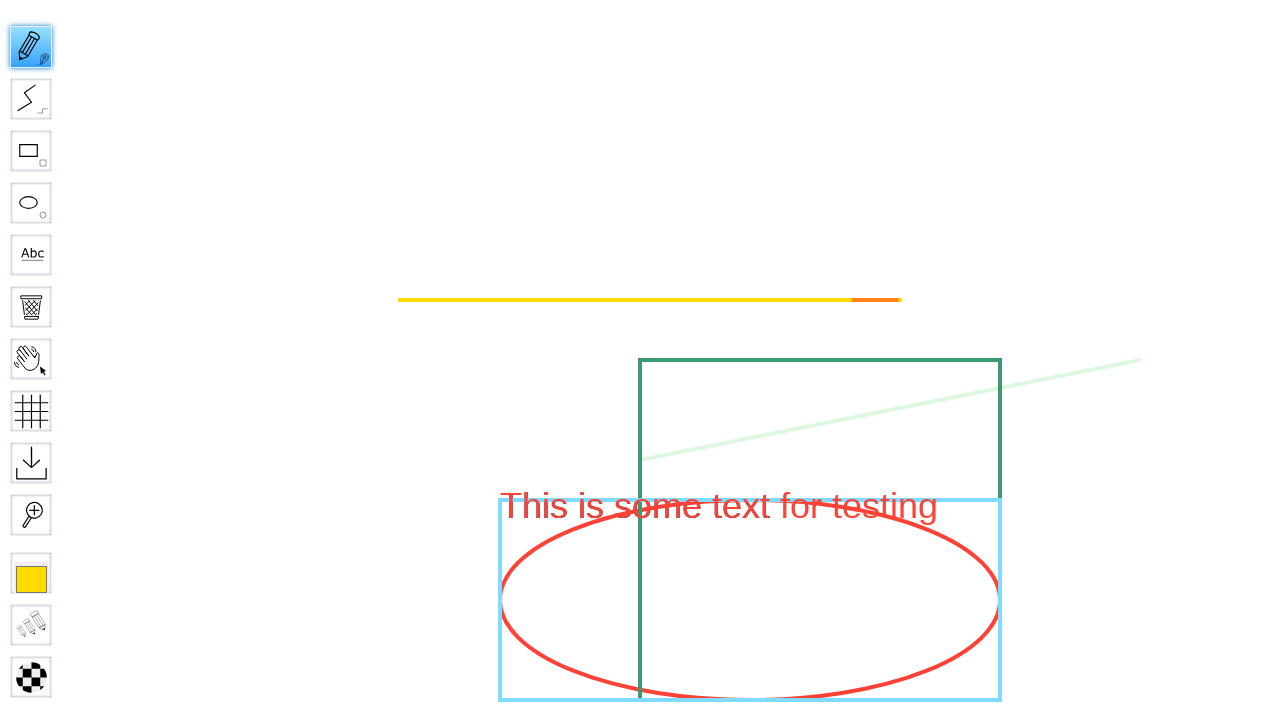

Released mouse button to complete pencil line at (900, 300)
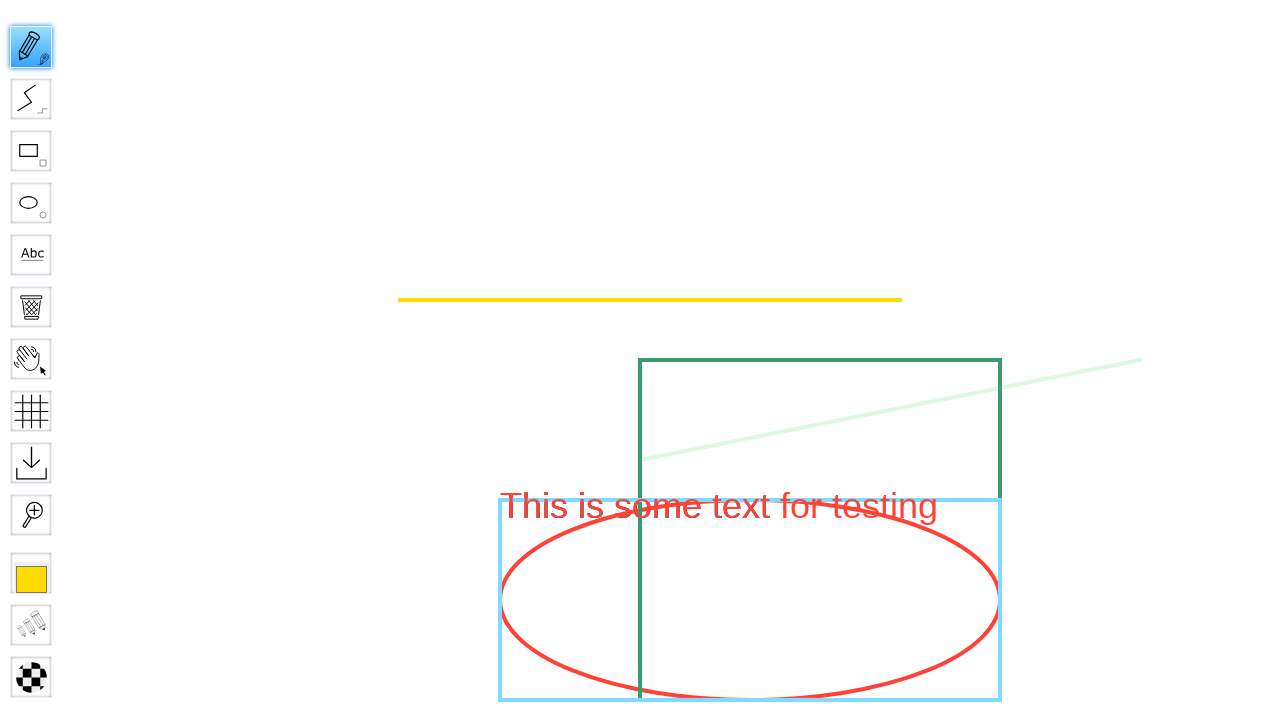

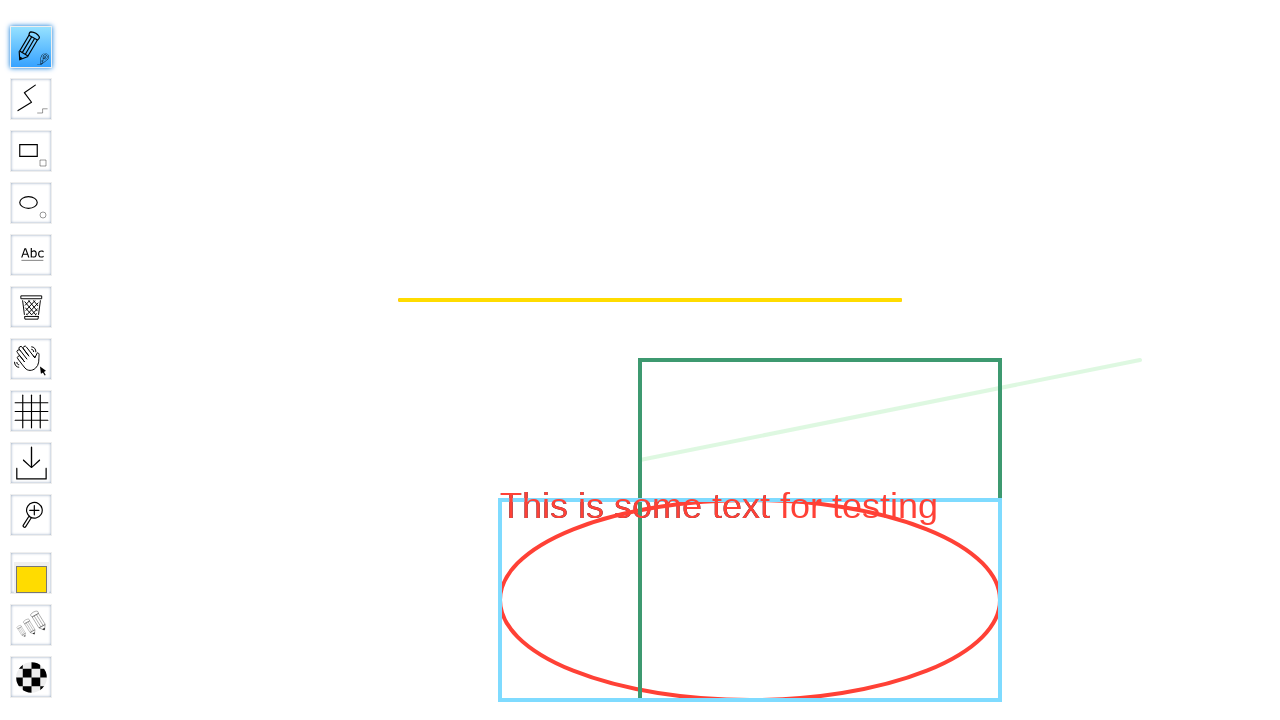